Tests the subscription functionality in the shopping cart by navigating to cart, scrolling to subscription section, and entering an email to subscribe

Starting URL: https://automationexercise.com/

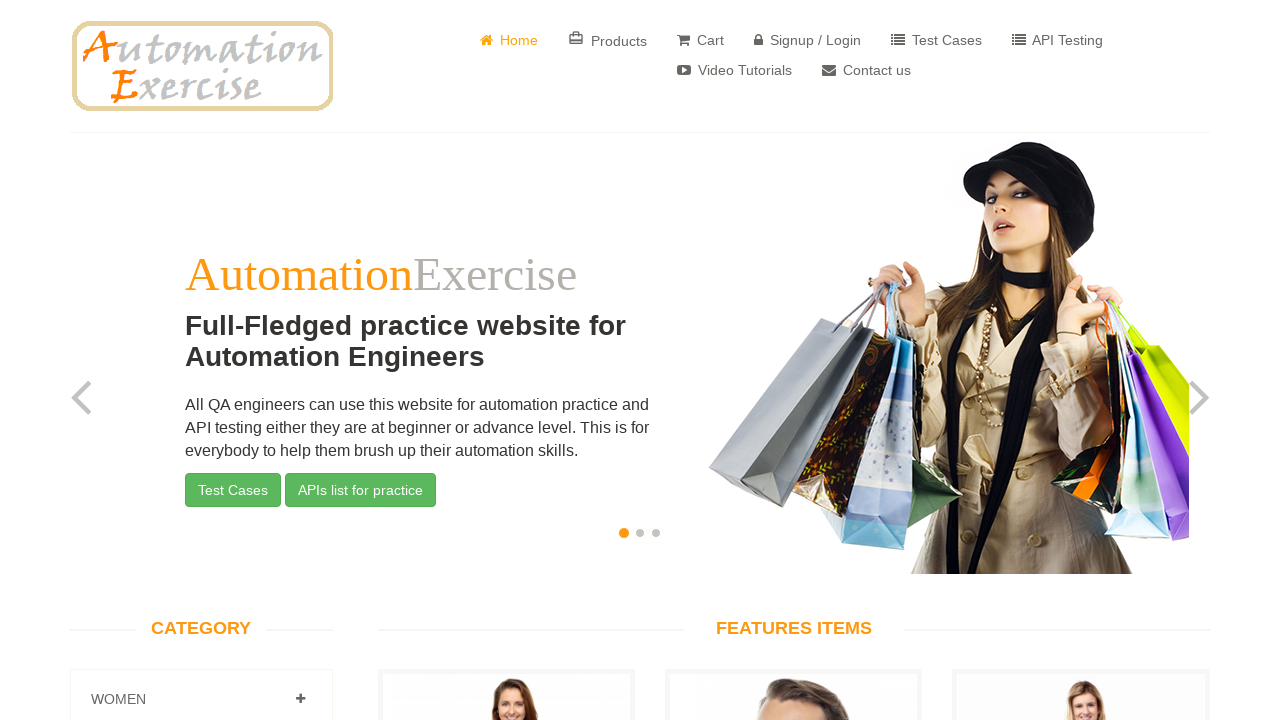

Homepage loaded and verified with demo website image
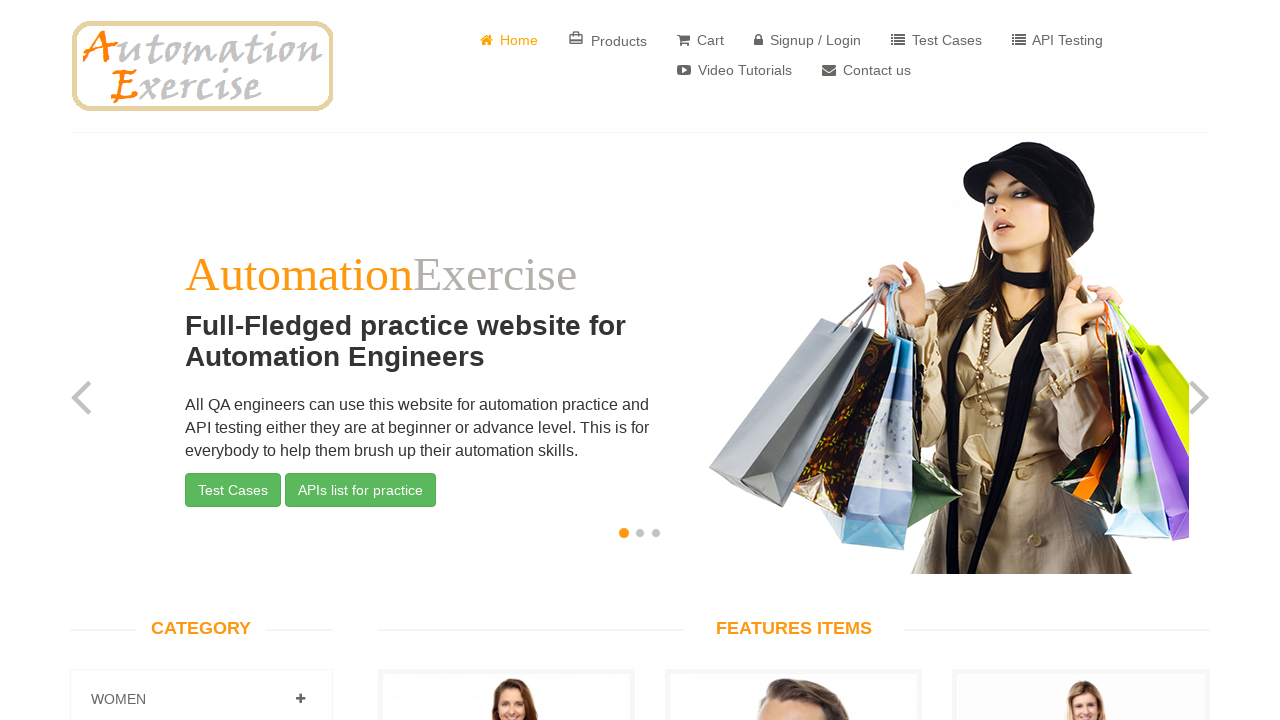

Clicked on cart link to navigate to shopping cart at (700, 40) on a[href='/view_cart']
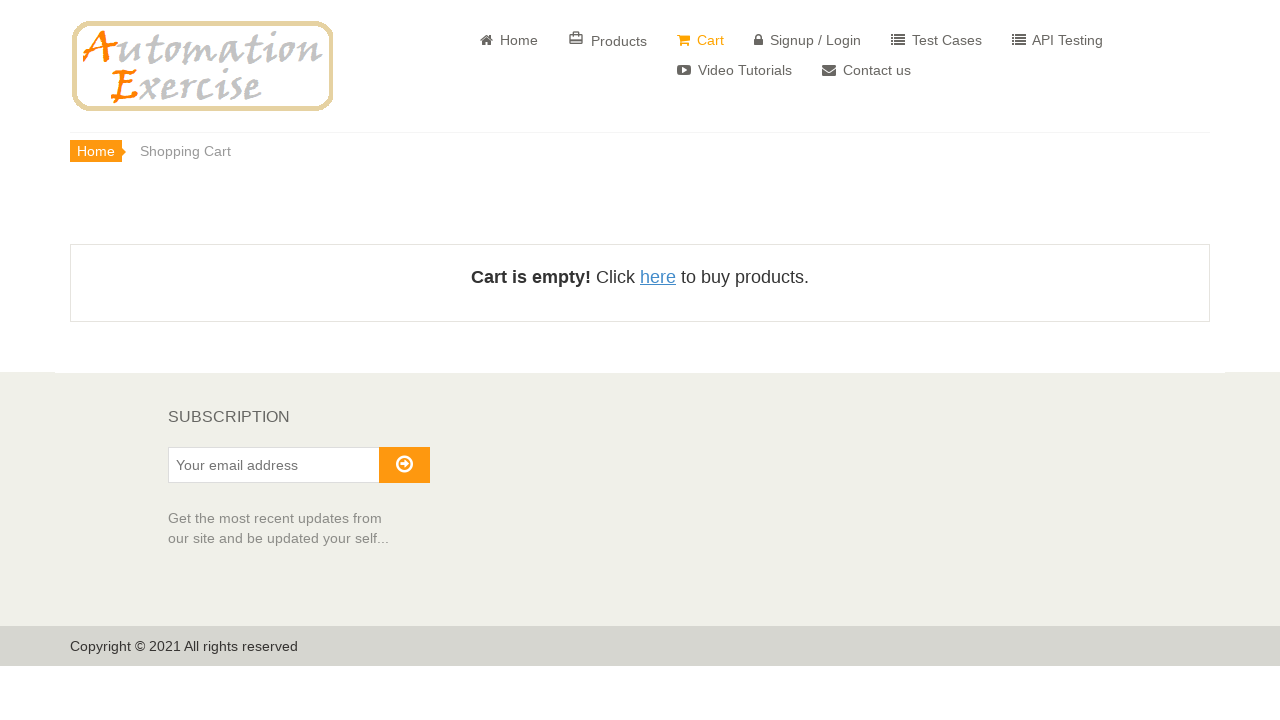

Scrolled down to subscription section
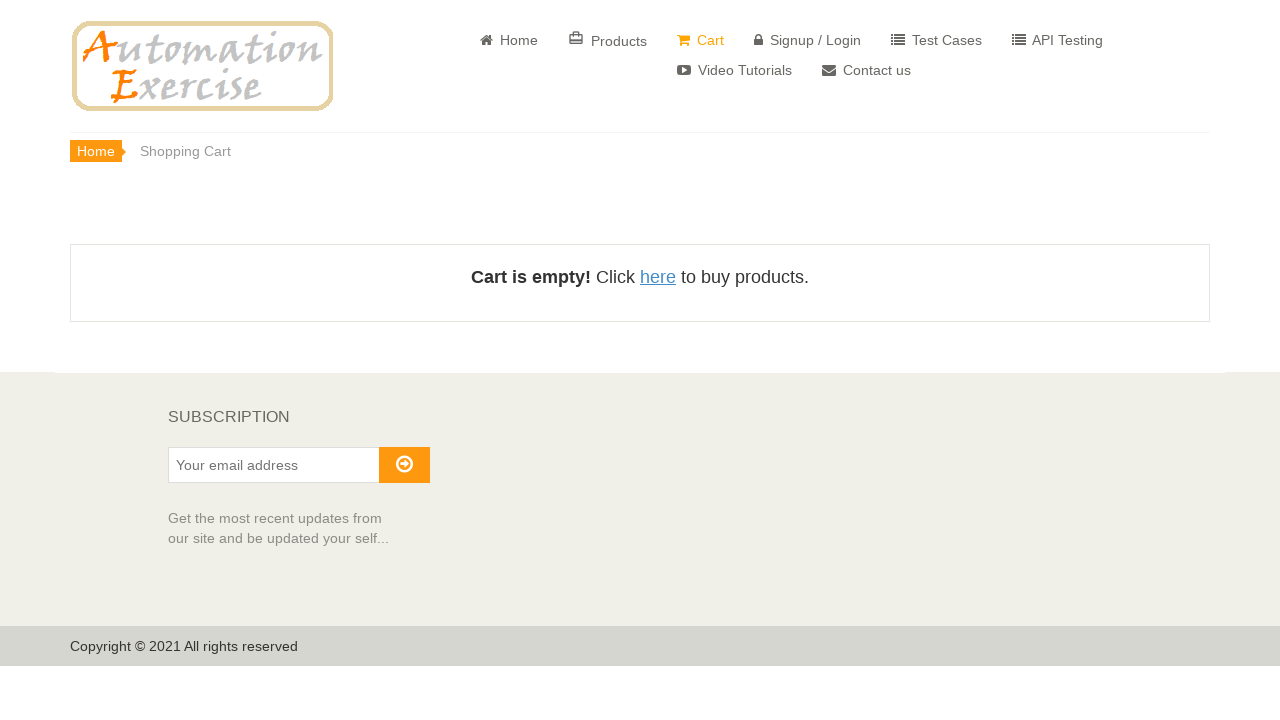

Subscription section header is now visible
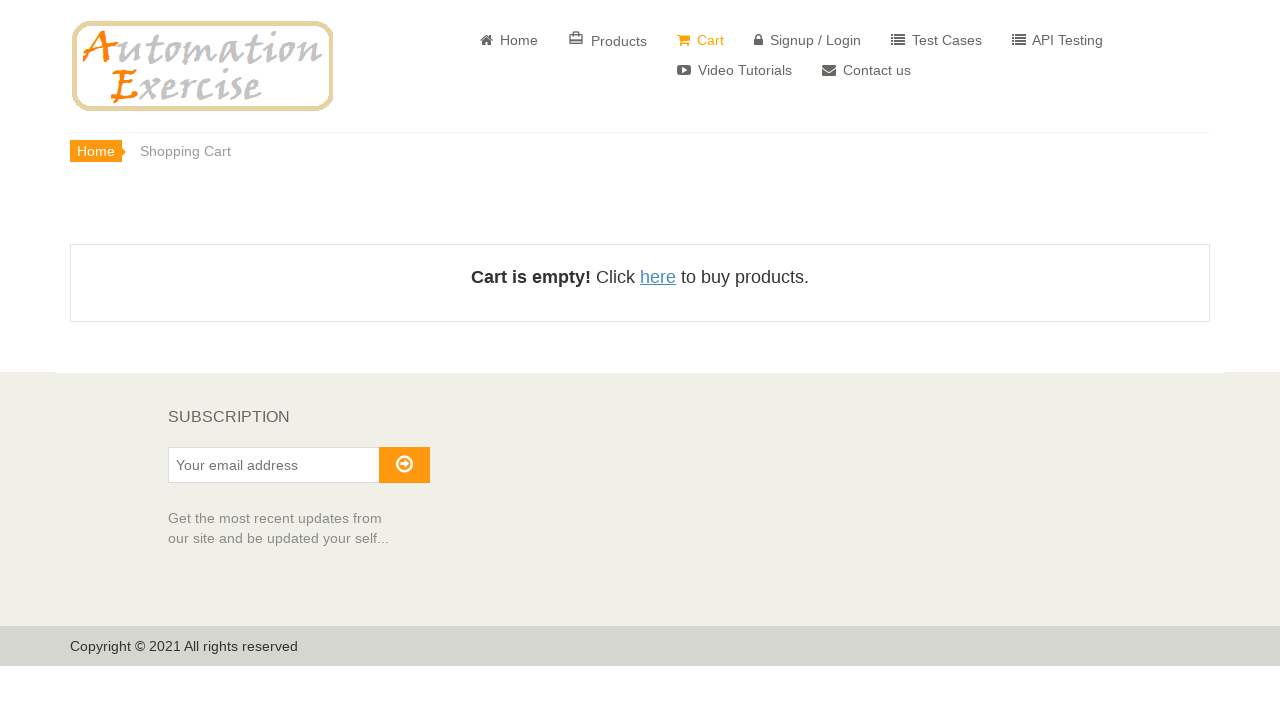

Entered email 'testuser47@example.com' in subscription field on //input[@id='susbscribe_email']
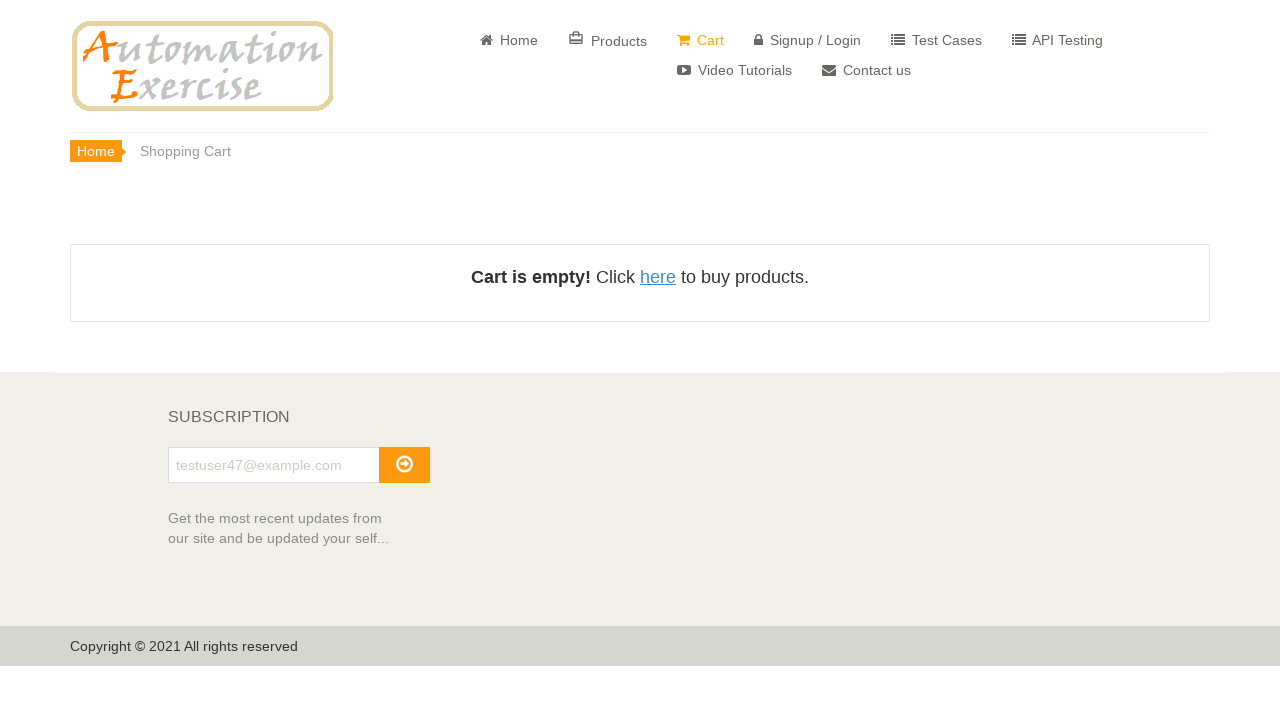

Clicked subscribe button to confirm subscription at (404, 465) on xpath=//button[@id='subscribe']
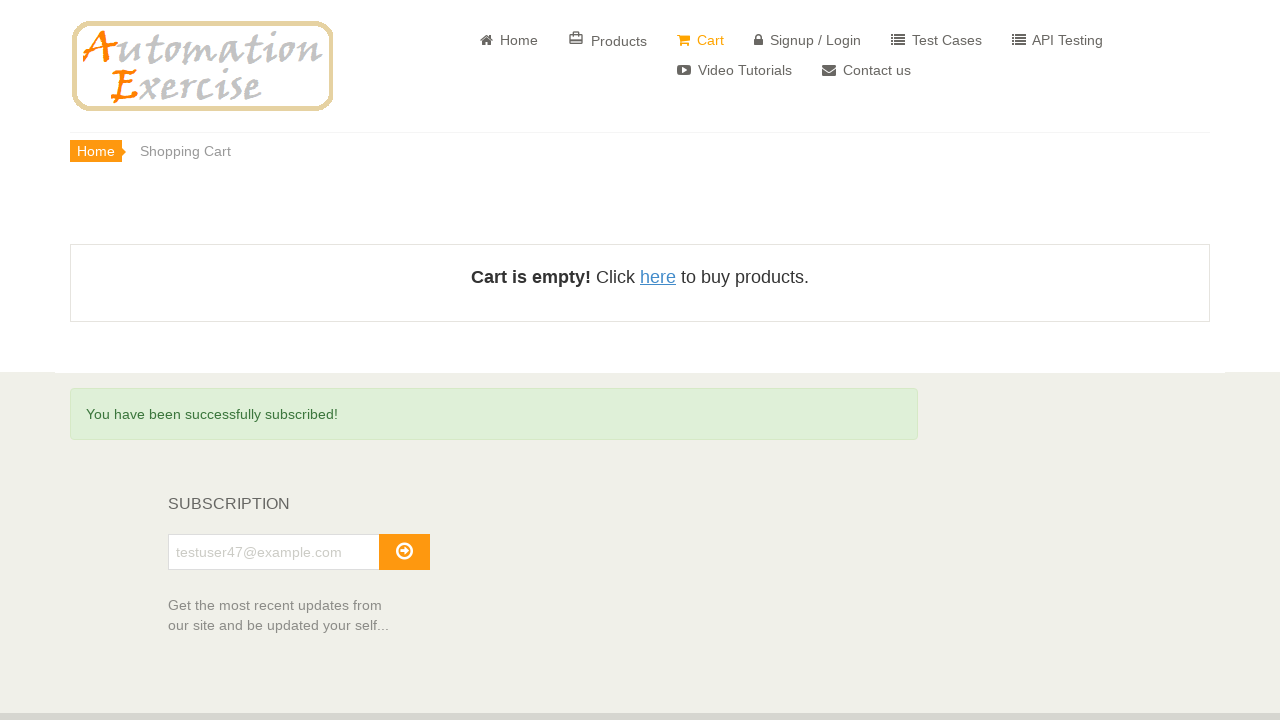

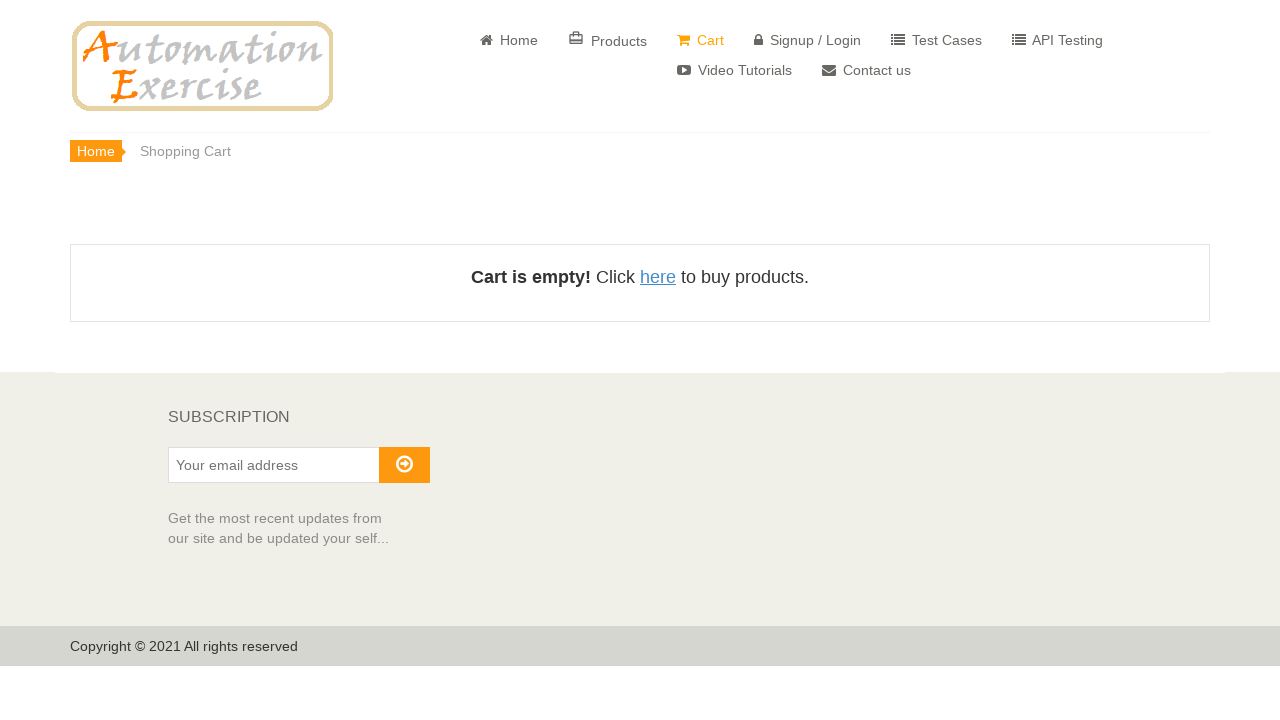